Tests various button properties and interactions on a demo page including clicking buttons, checking if buttons are disabled, getting button positions, colors, and dimensions

Starting URL: https://leafground.com/button.xhtml

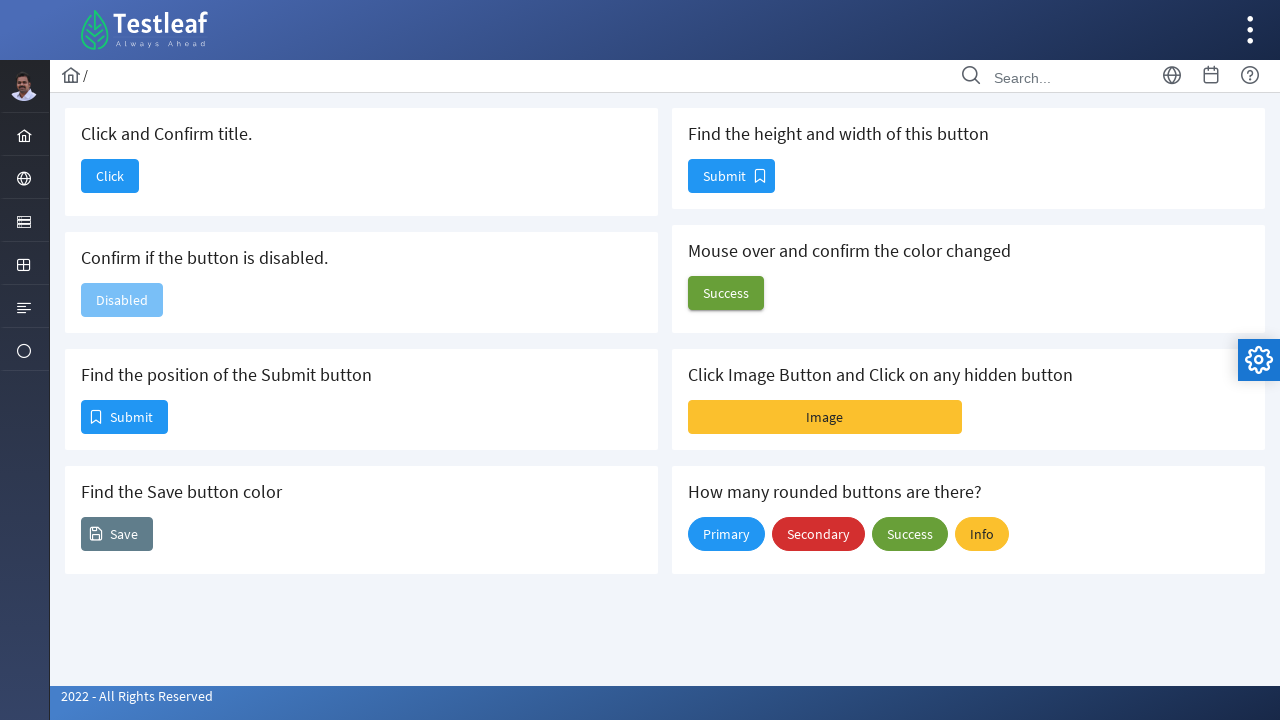

Clicked the first button to navigate to next page at (110, 176) on (//span[@class='ui-button-text ui-c'])[1]
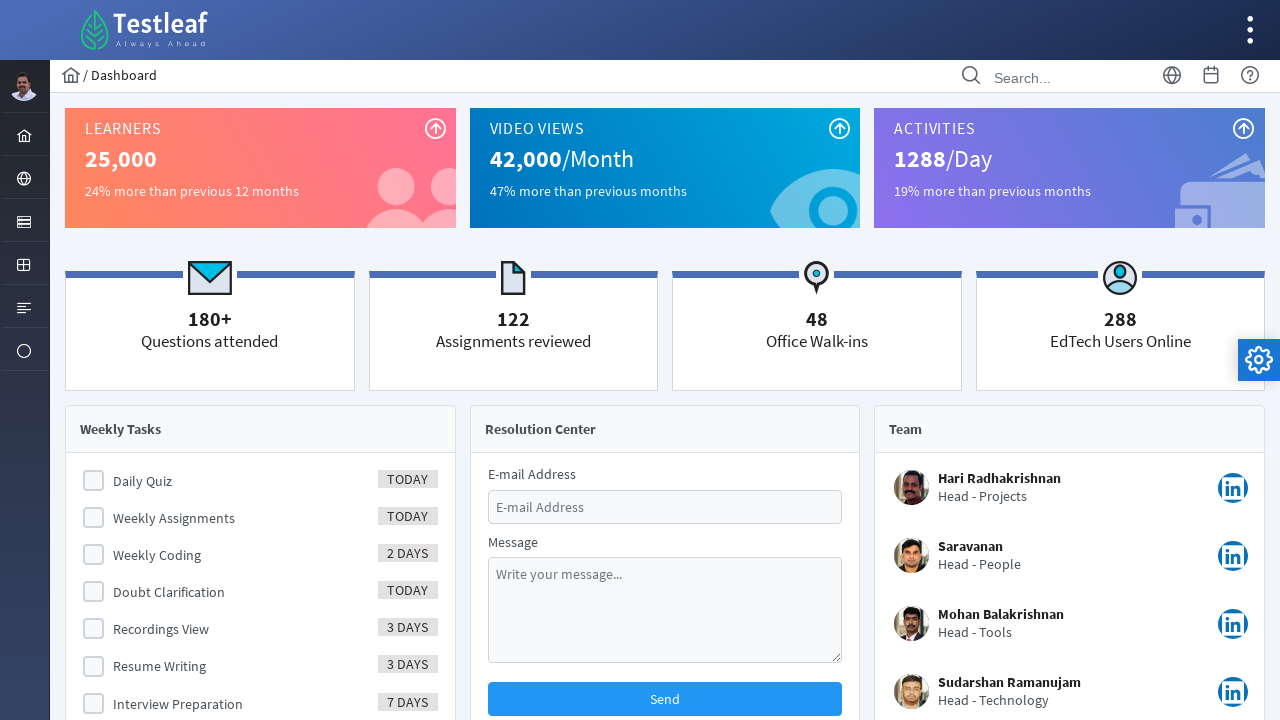

Retrieved page title: Dashboard
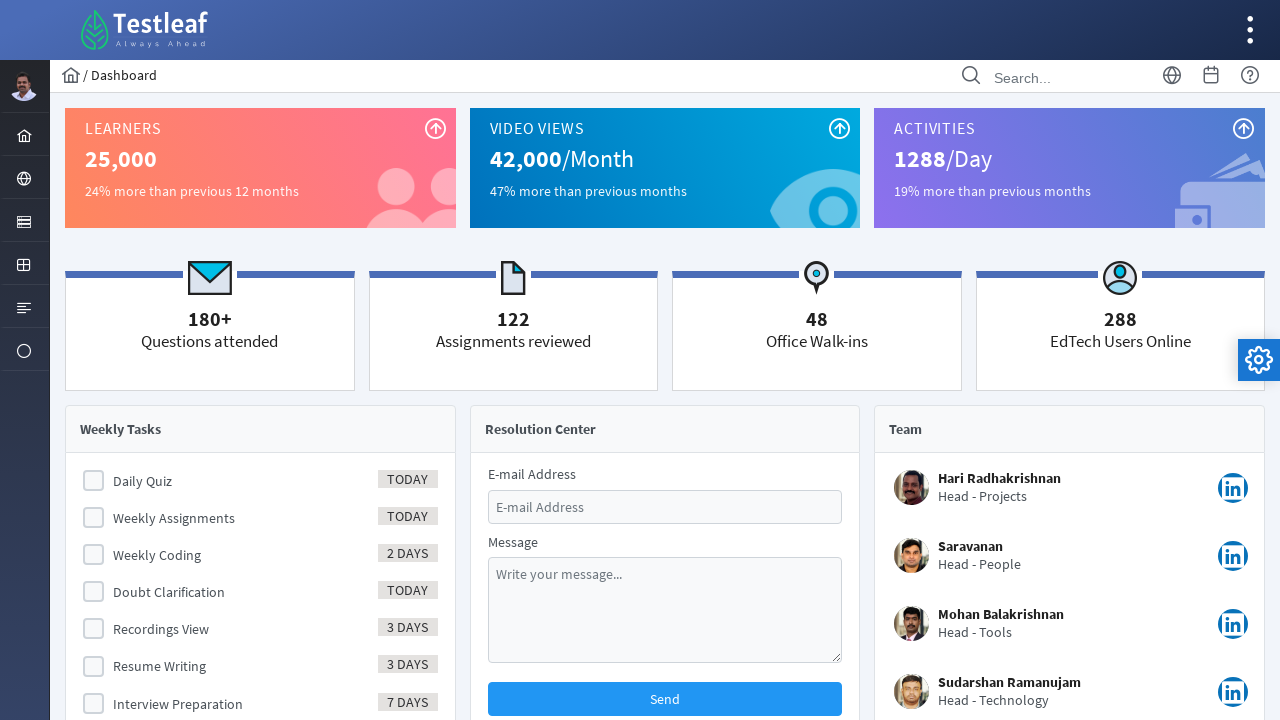

Navigated back to the button page
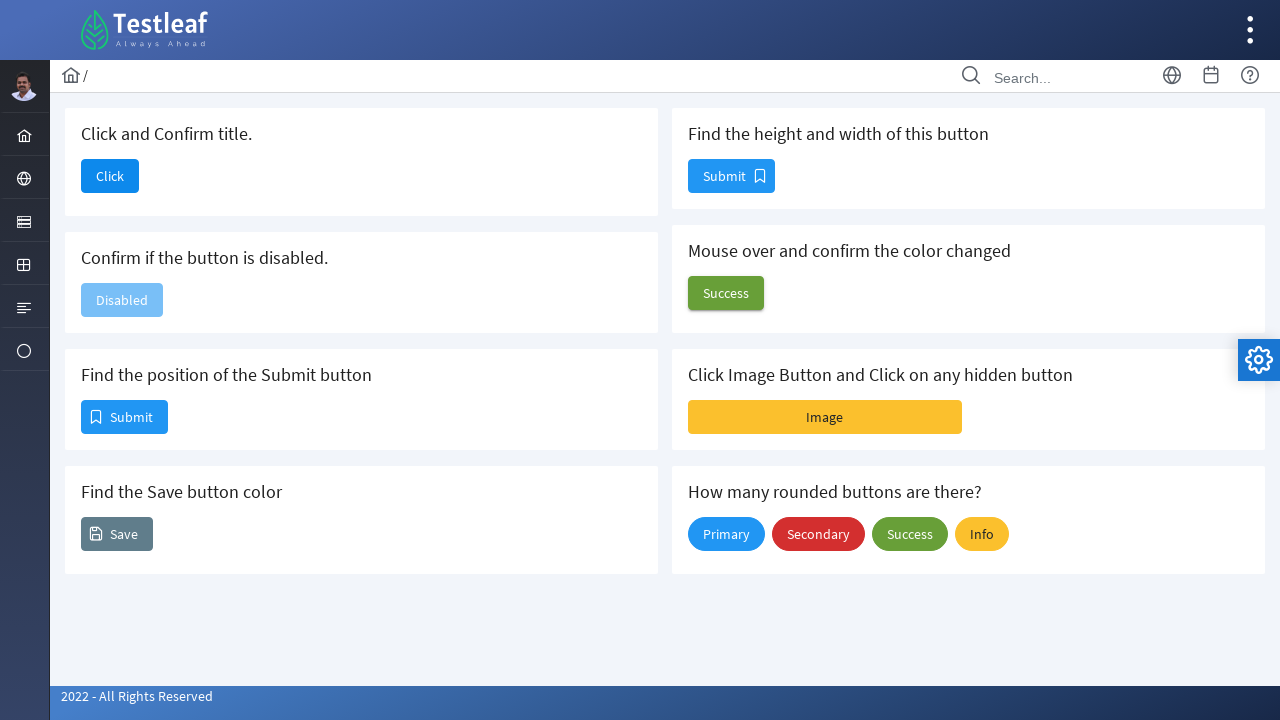

Checked if second button is disabled: True
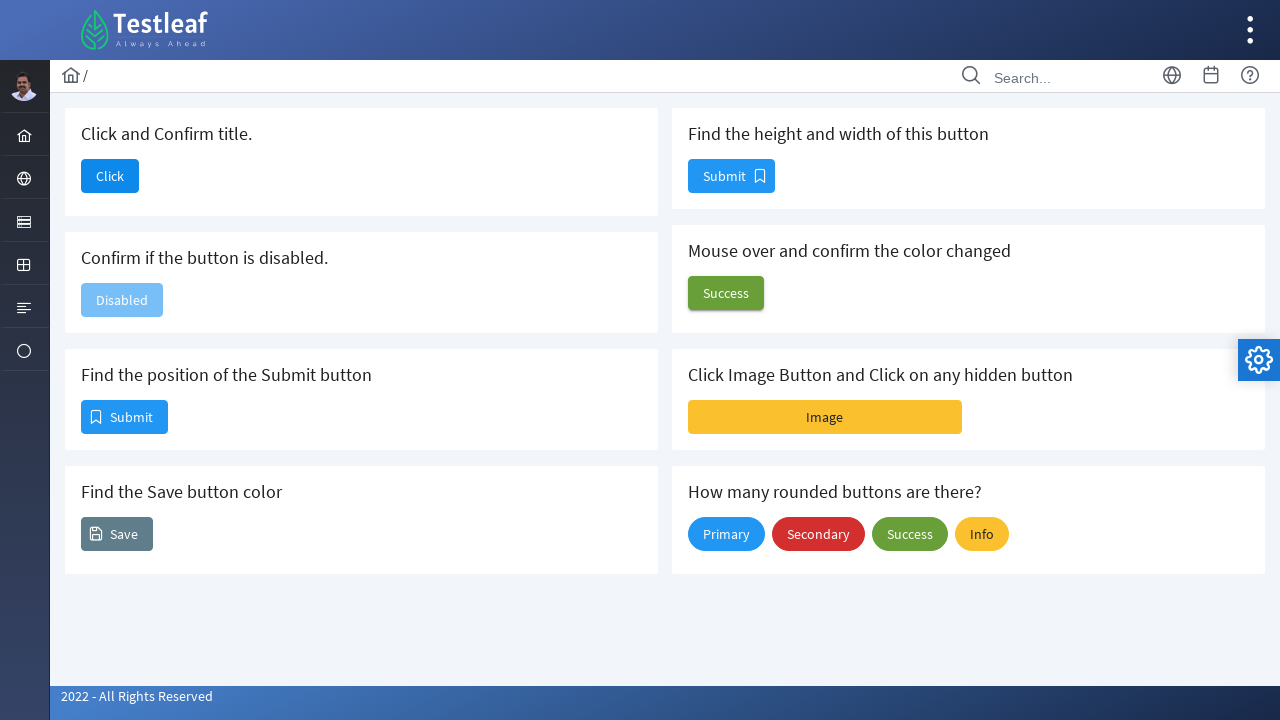

Located the Submit button
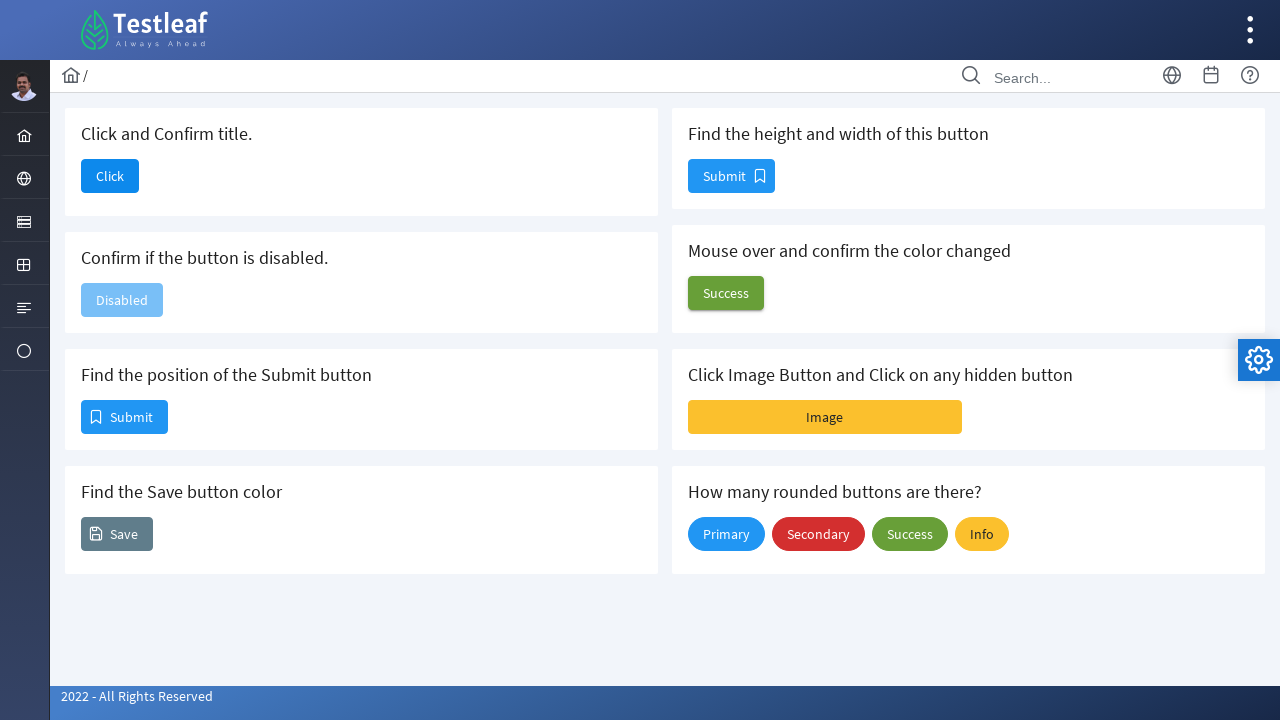

Retrieved Submit button bounding box: X=82, Y=401
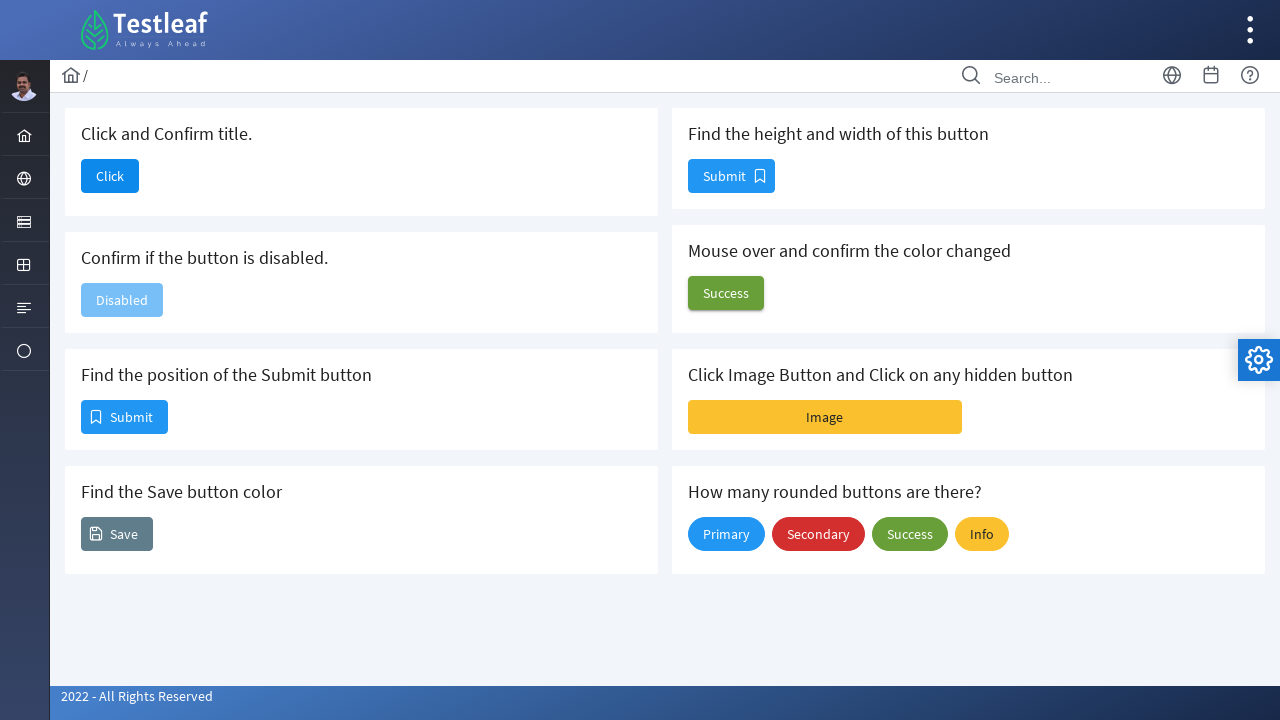

Located the fourth button to check background color
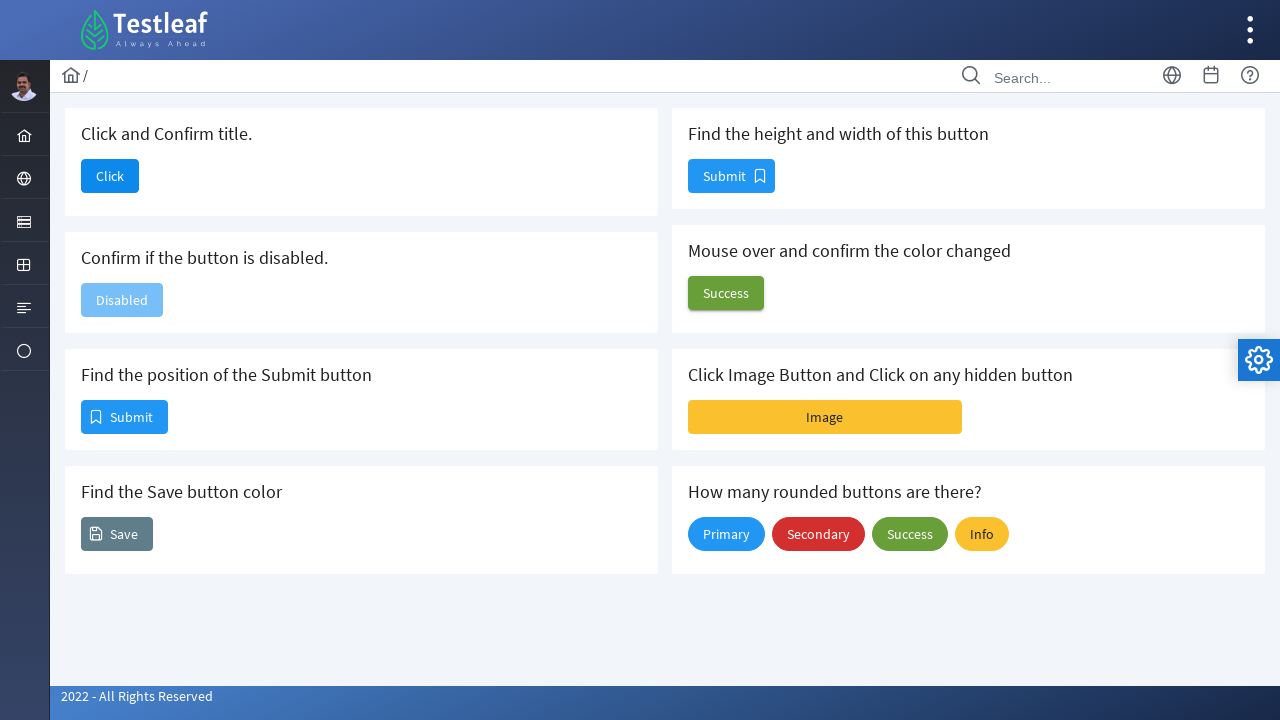

Retrieved background color of fourth button: rgba(0, 0, 0, 0)
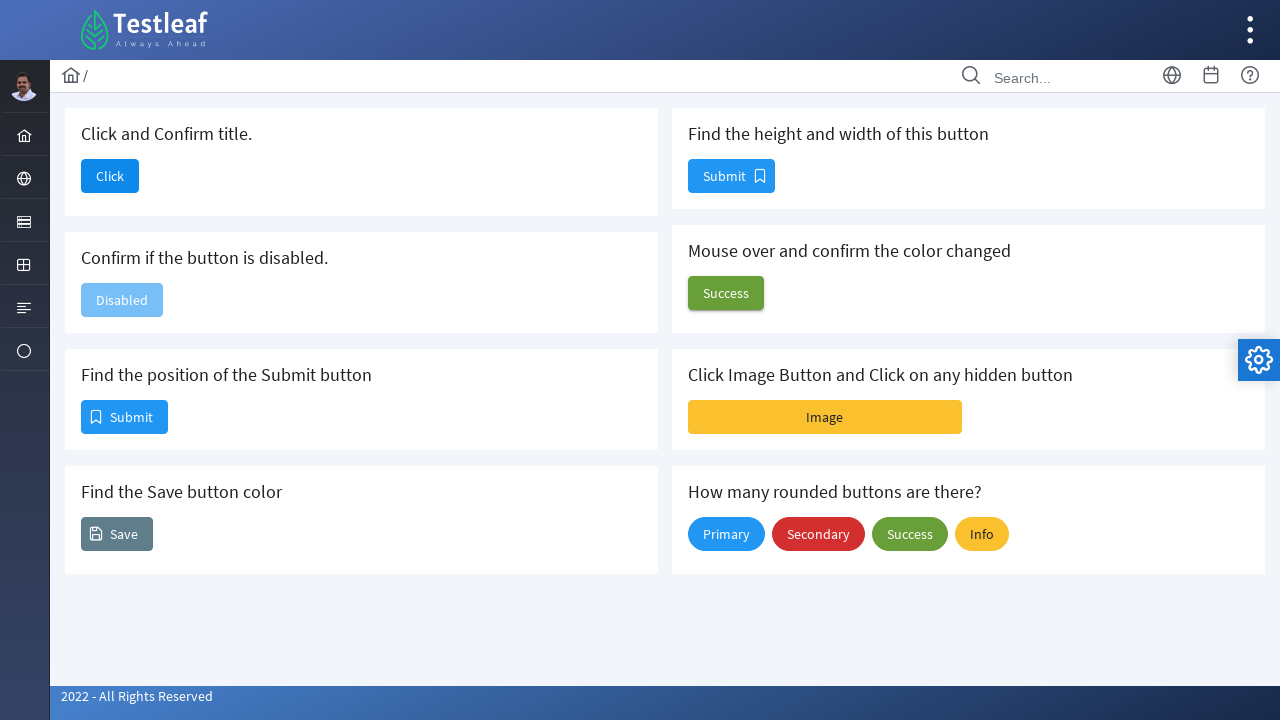

Located the fifth button to check dimensions
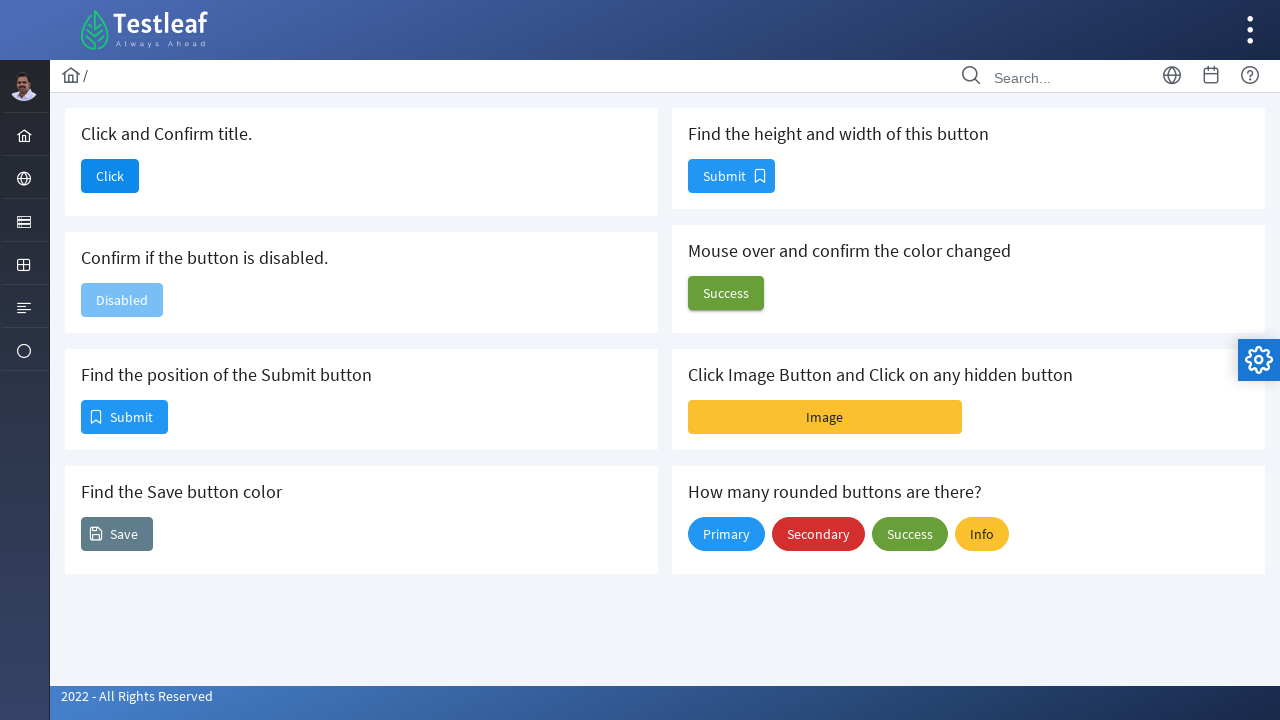

Retrieved fifth button dimensions: Width=85, Height=32
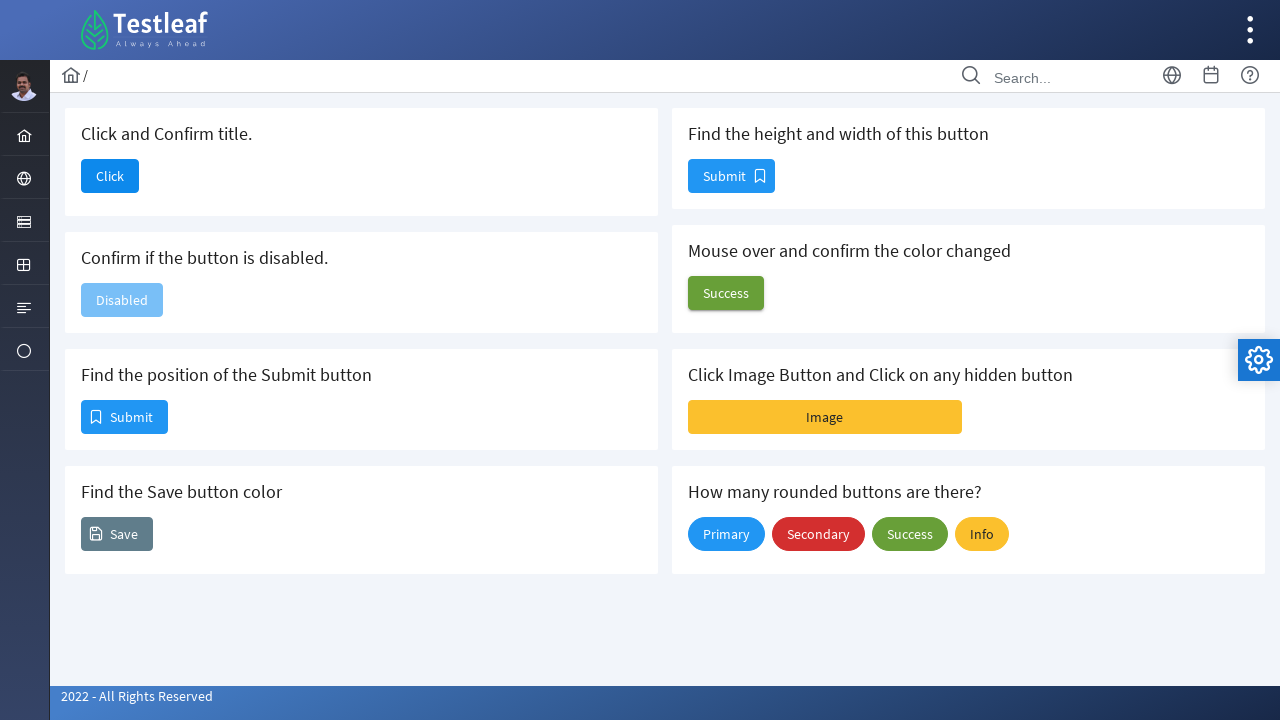

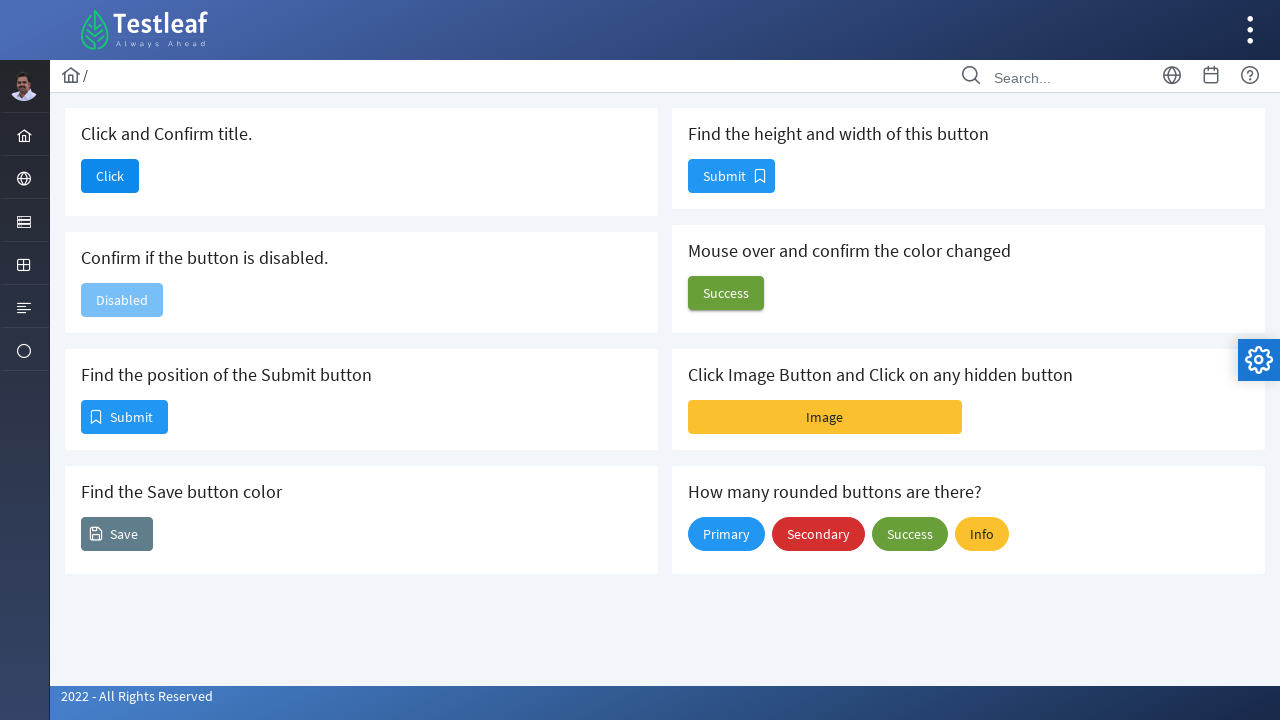